Tests checkbox functionality by finding all checkboxes on the page and verifying their checked states using both attribute lookup and isSelected methods, then asserting that the pre-checked checkbox is indeed checked.

Starting URL: http://the-internet.herokuapp.com/checkboxes

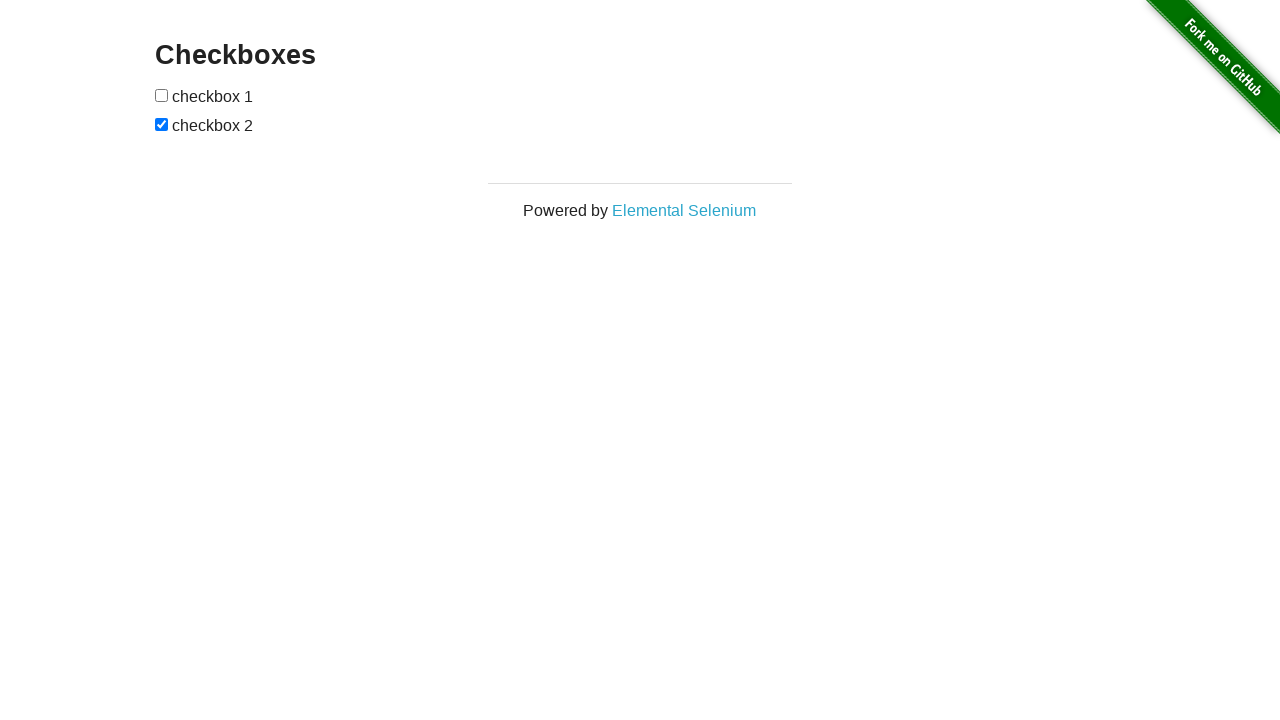

Waited for checkboxes to be present on the page
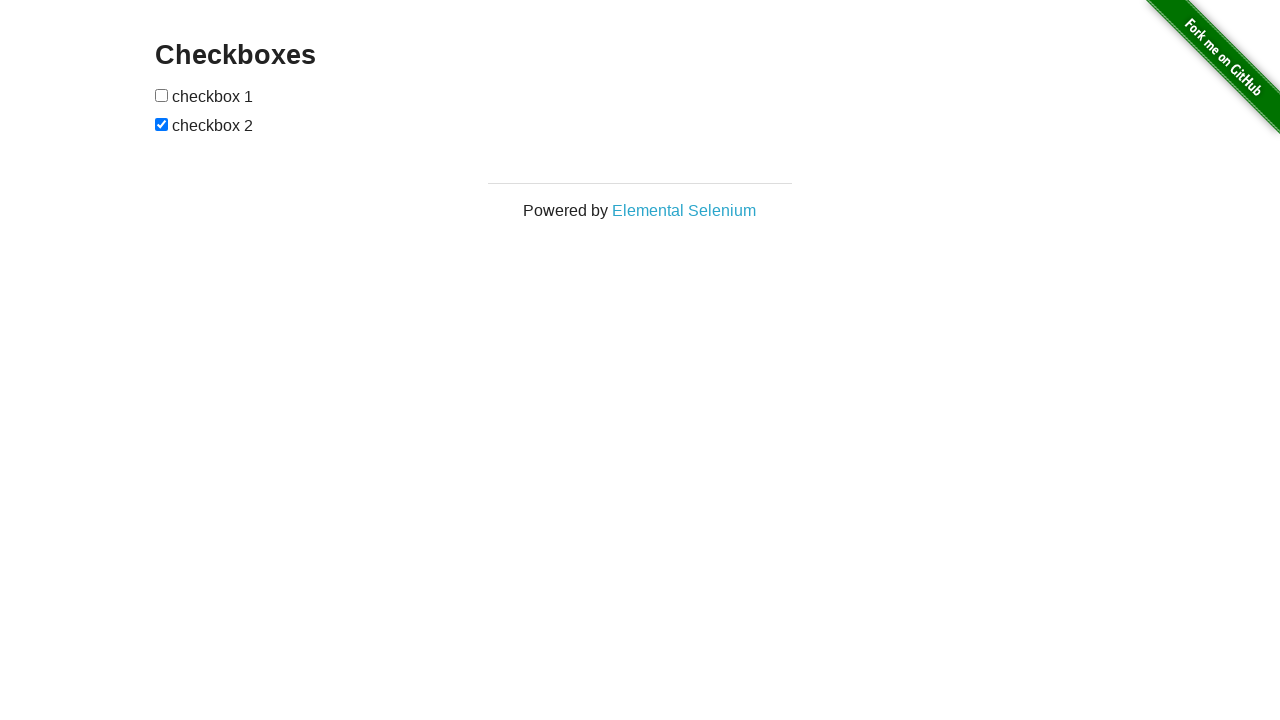

Found all checkboxes on the page
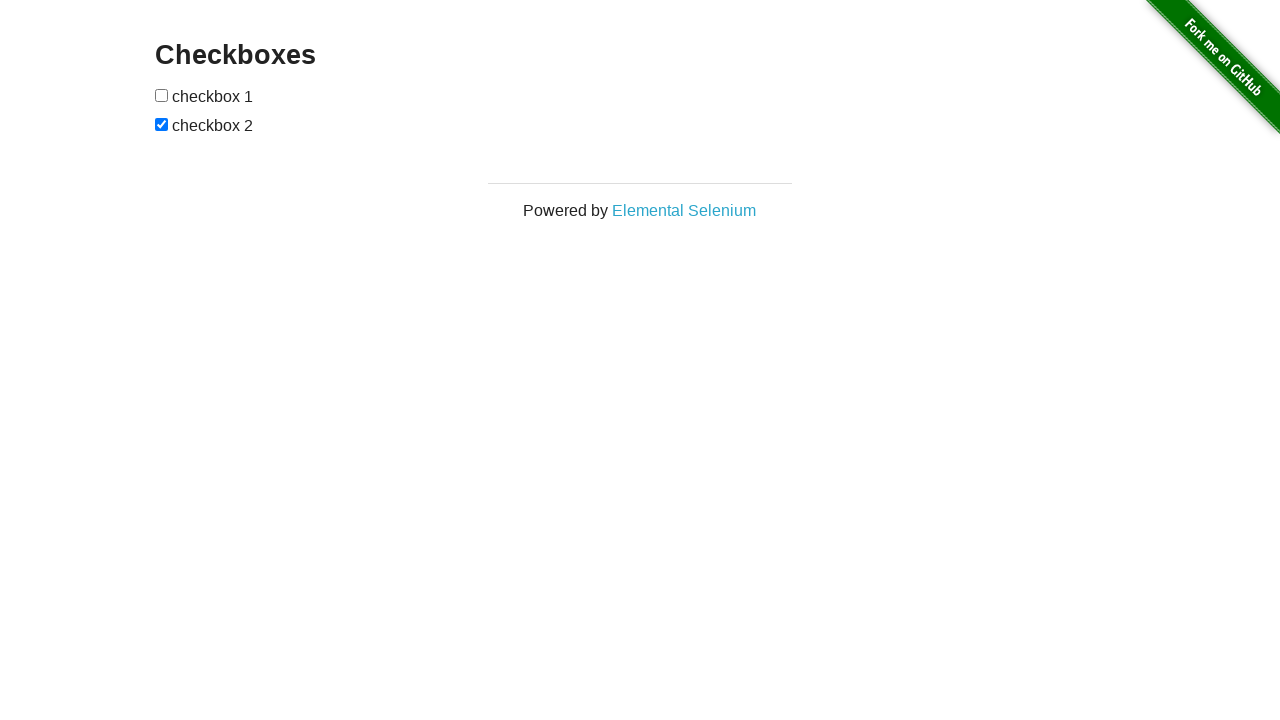

Located the last checkbox element
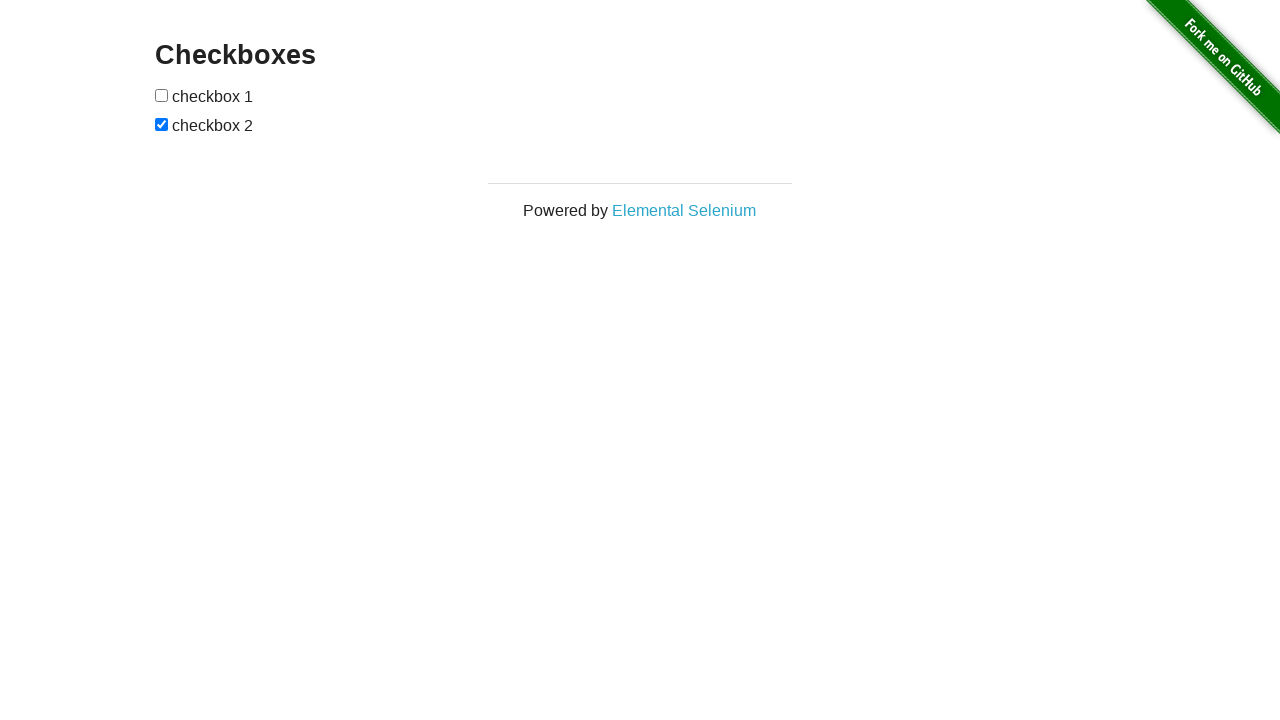

Verified that the last checkbox is checked by default
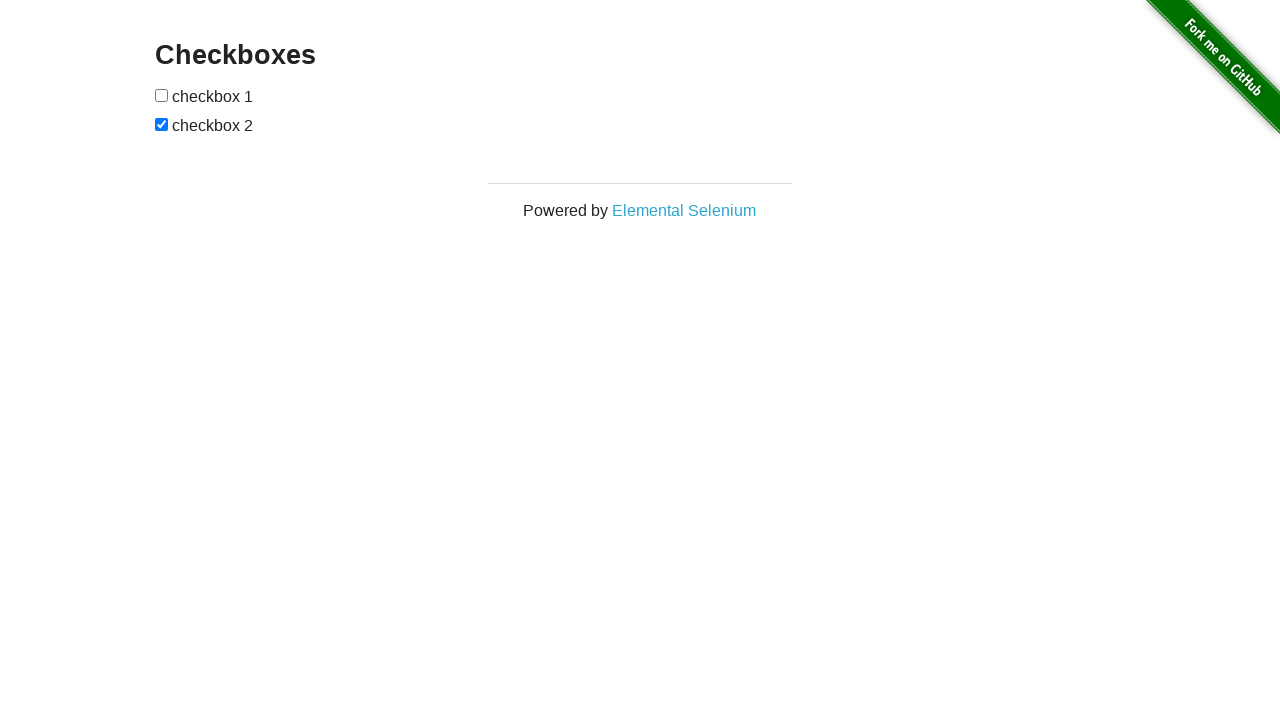

Located the first checkbox element
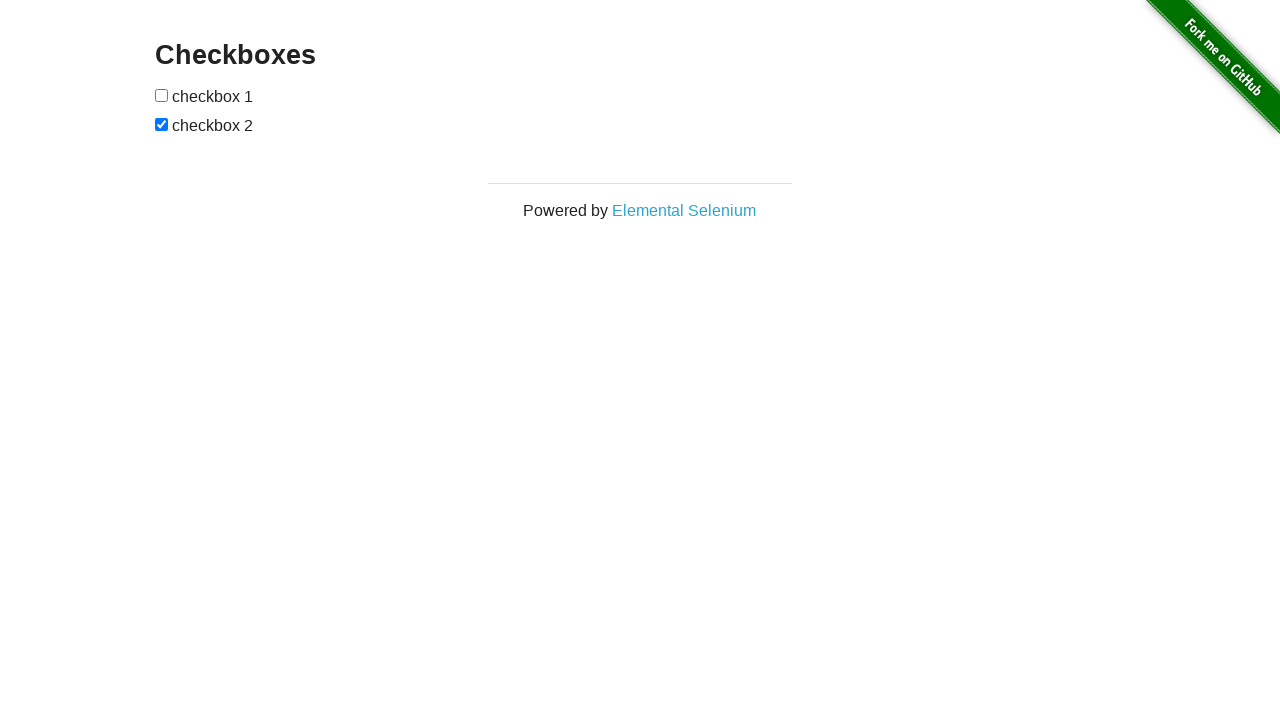

Verified that the first checkbox is not checked
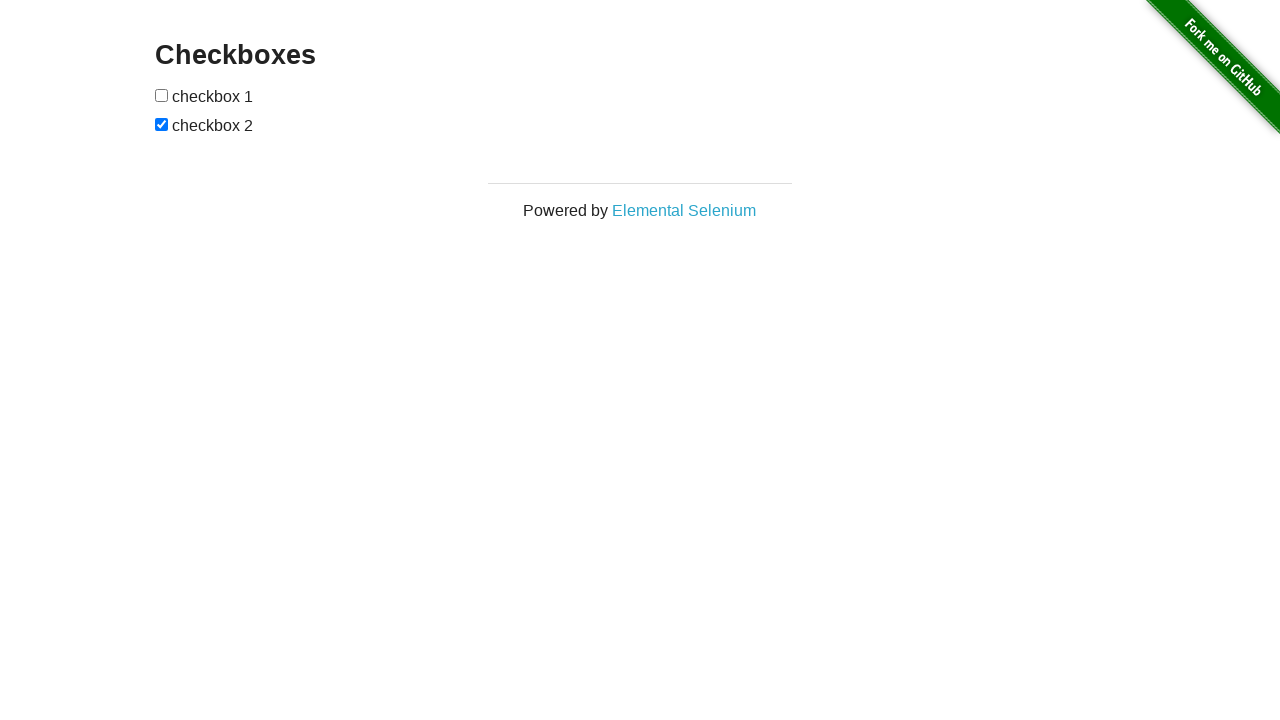

Clicked the first checkbox to check it at (162, 95) on input[type="checkbox"] >> nth=0
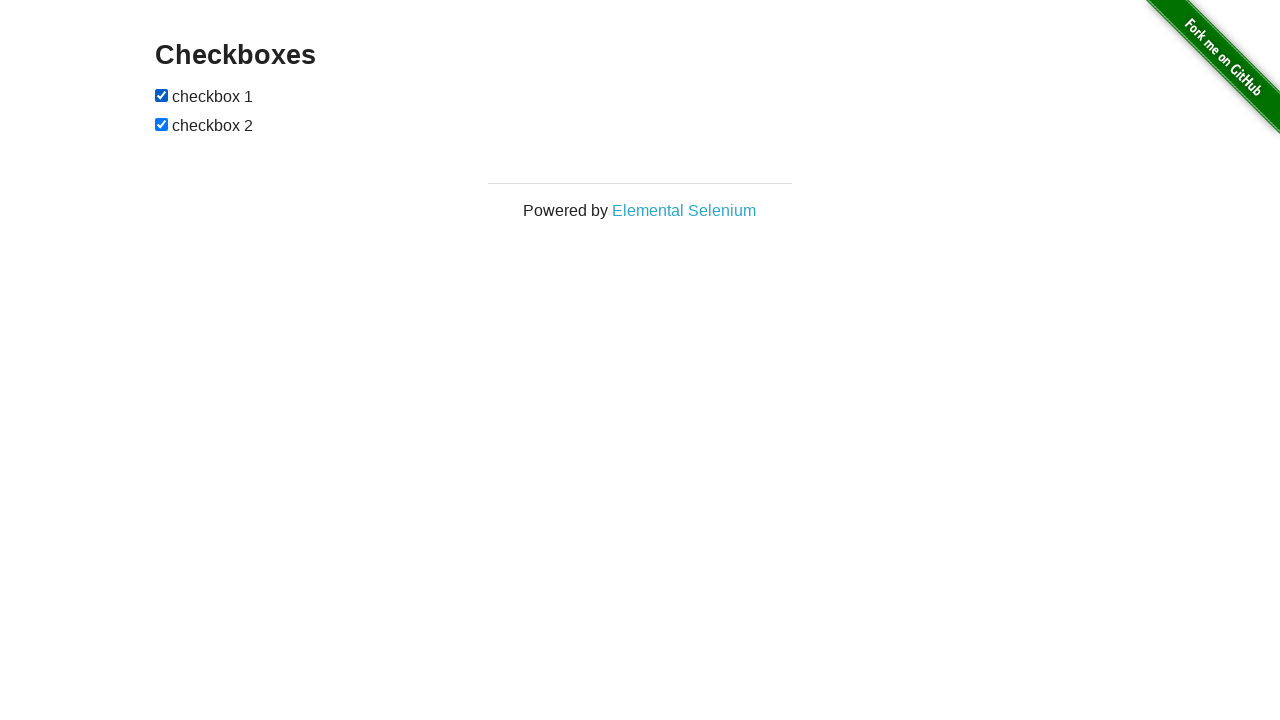

Verified that the first checkbox is now checked after clicking
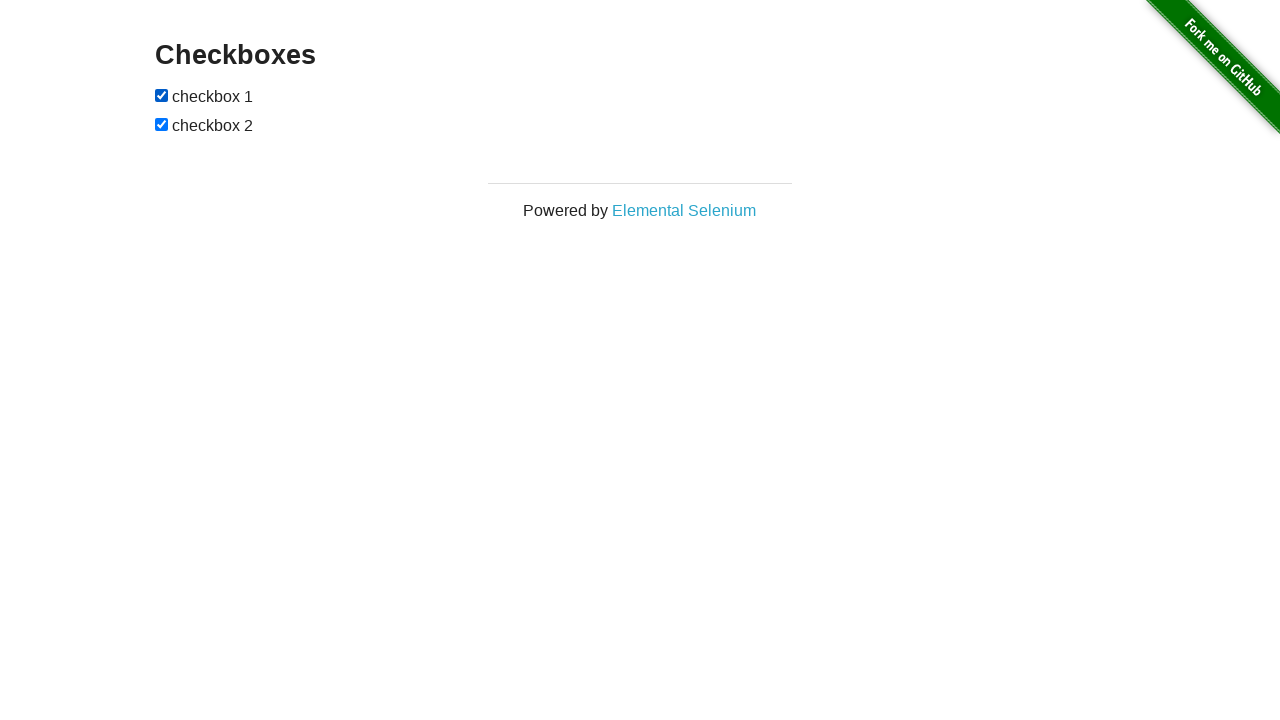

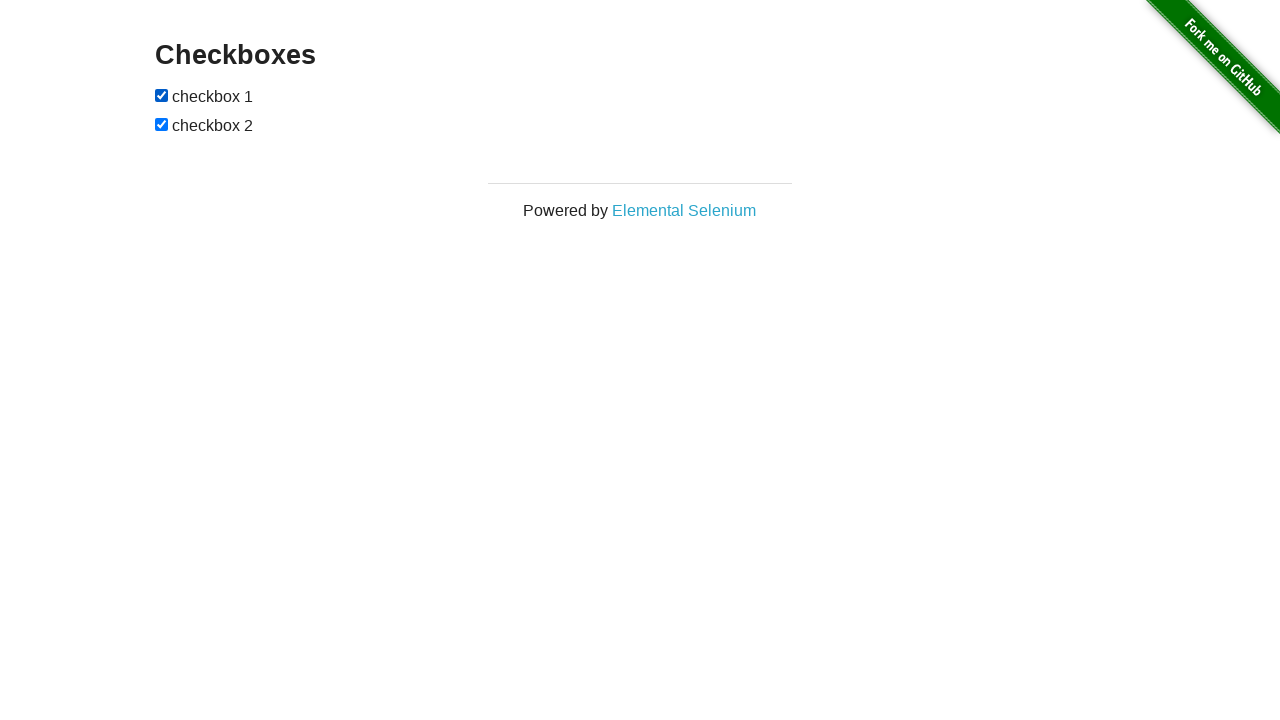